Tests that clicking the Email column header sorts the table data alphabetically in ascending order

Starting URL: http://the-internet.herokuapp.com/tables

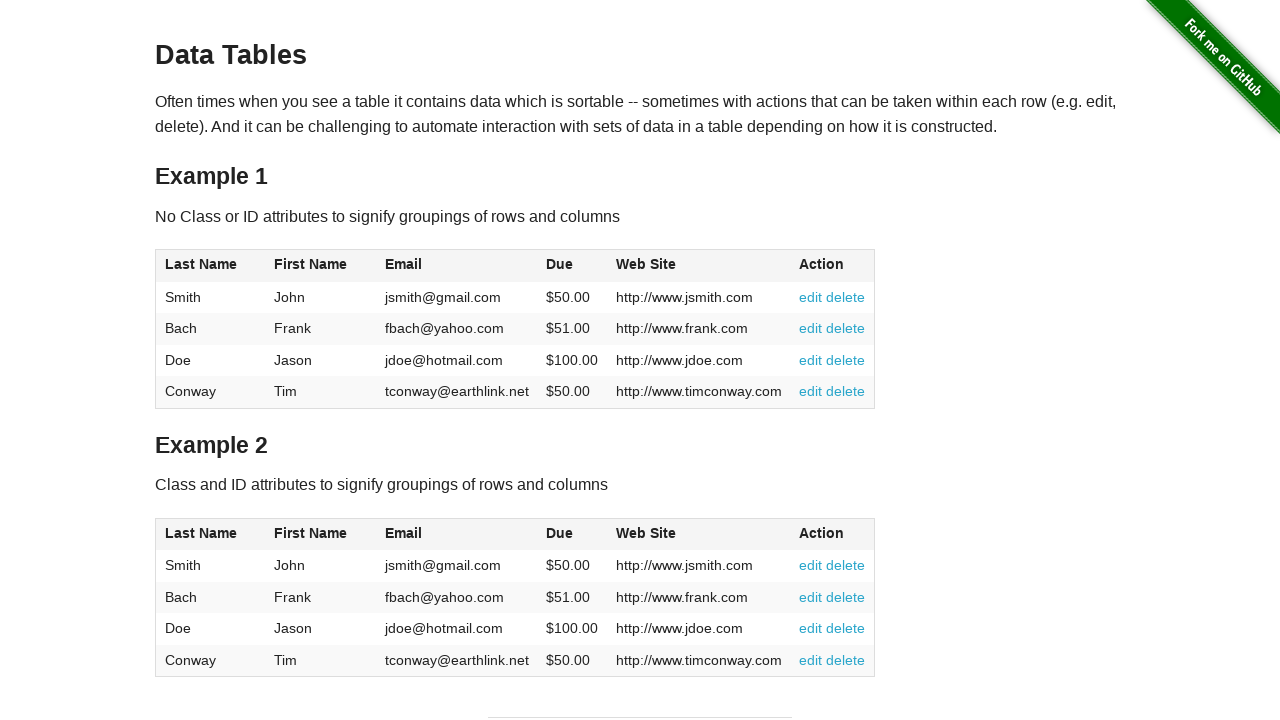

Clicked Email column header to sort in ascending order at (457, 266) on #table1 thead tr th:nth-of-type(3)
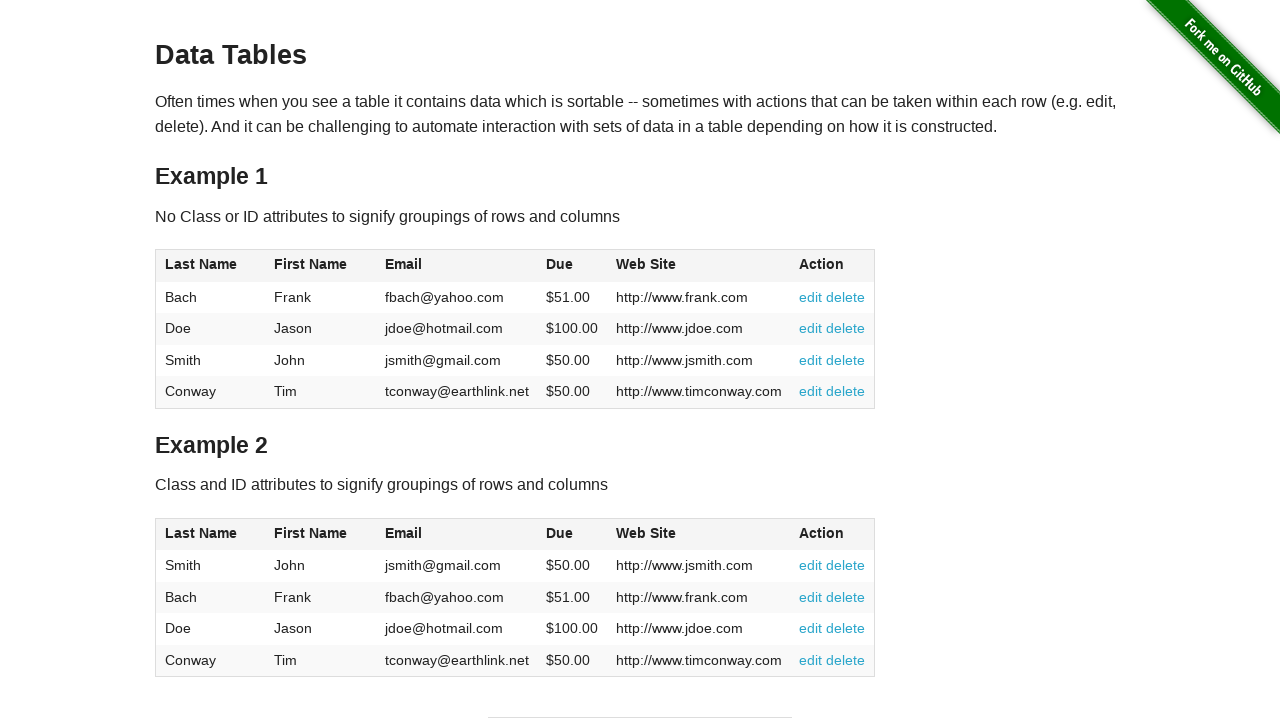

Email column cells loaded after sort
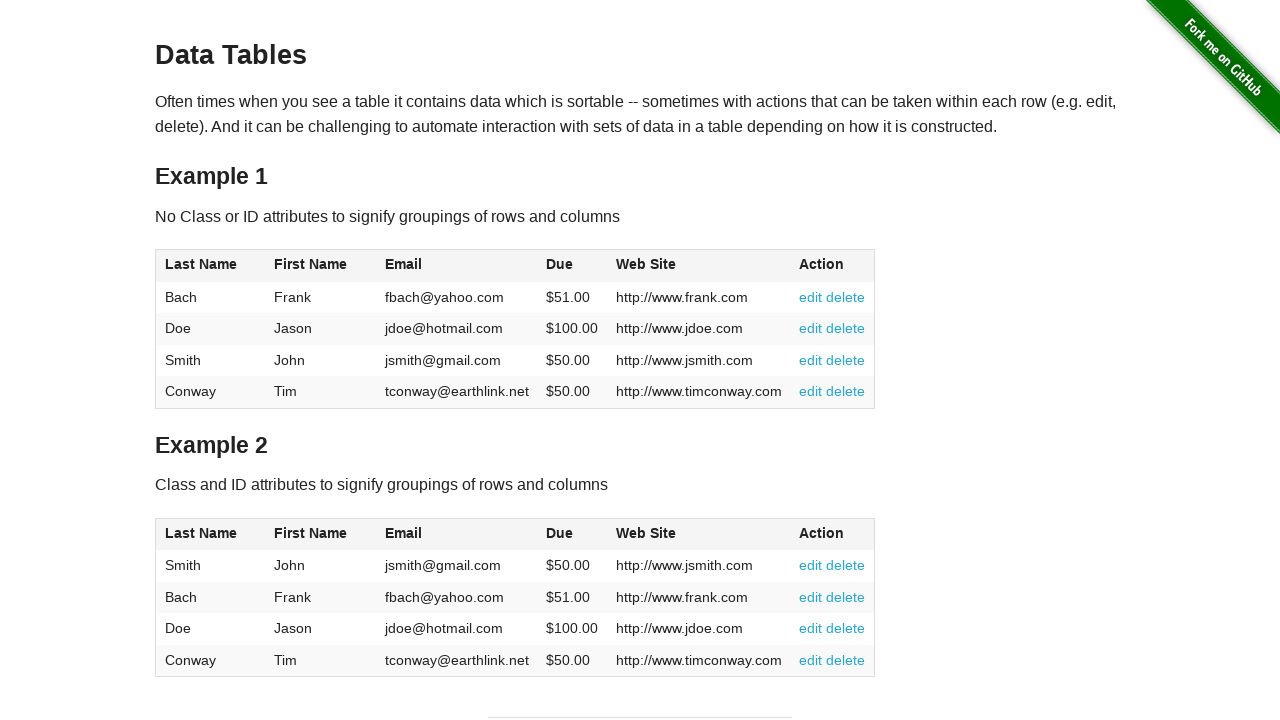

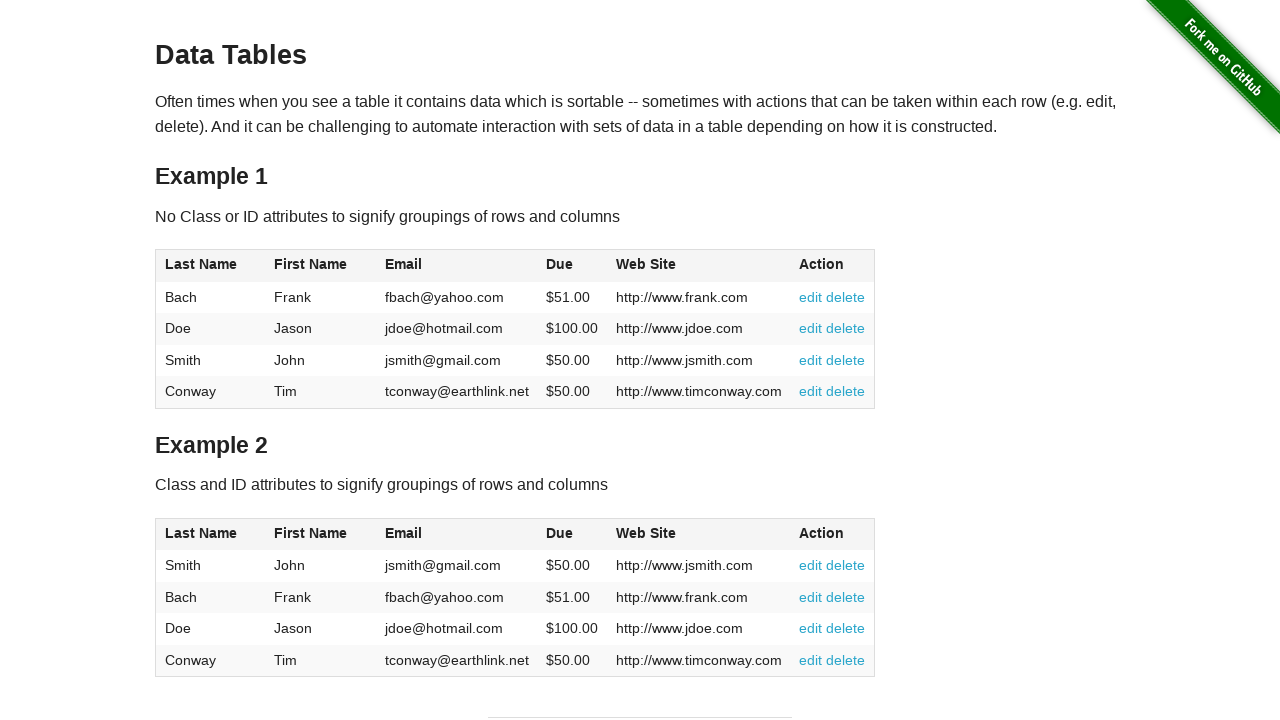